Tests updating an existing cookie value

Starting URL: https://bonigarcia.dev/selenium-webdriver-java/cookies.html

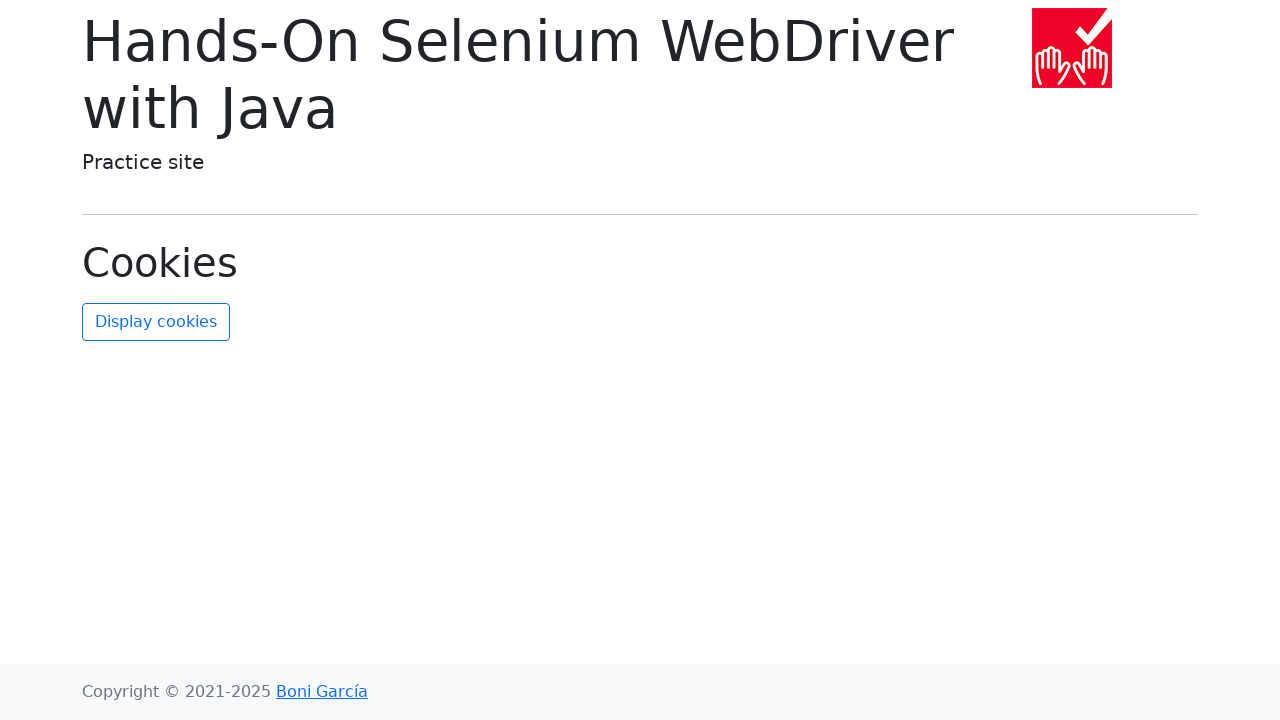

Added updated username cookie with new-value to context
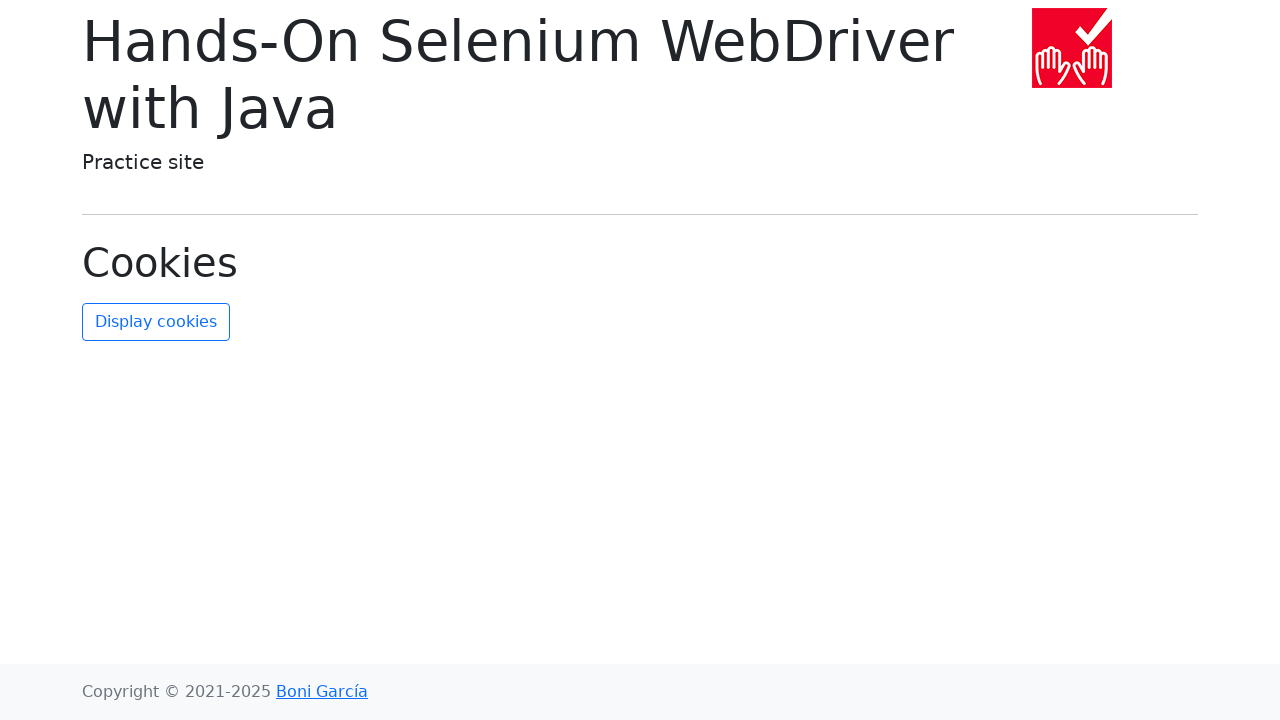

Retrieved all cookies from context
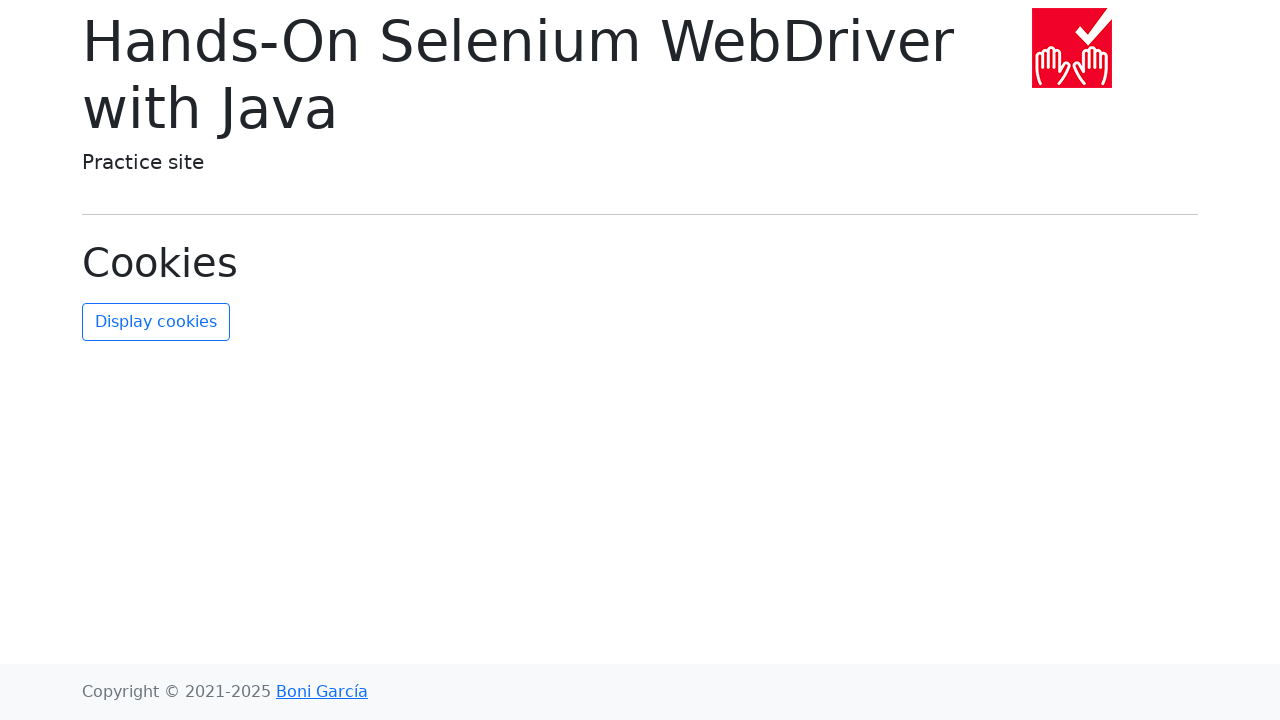

Found username cookie in context
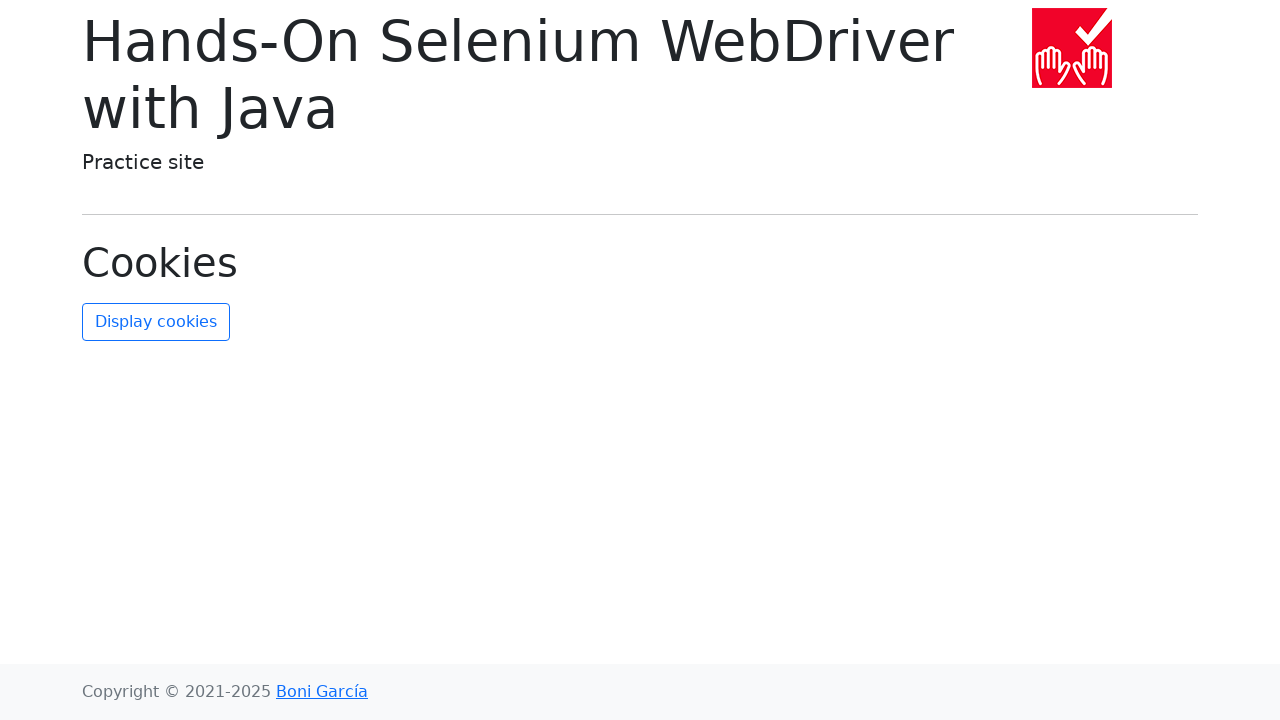

Verified username cookie value is 'new-value'
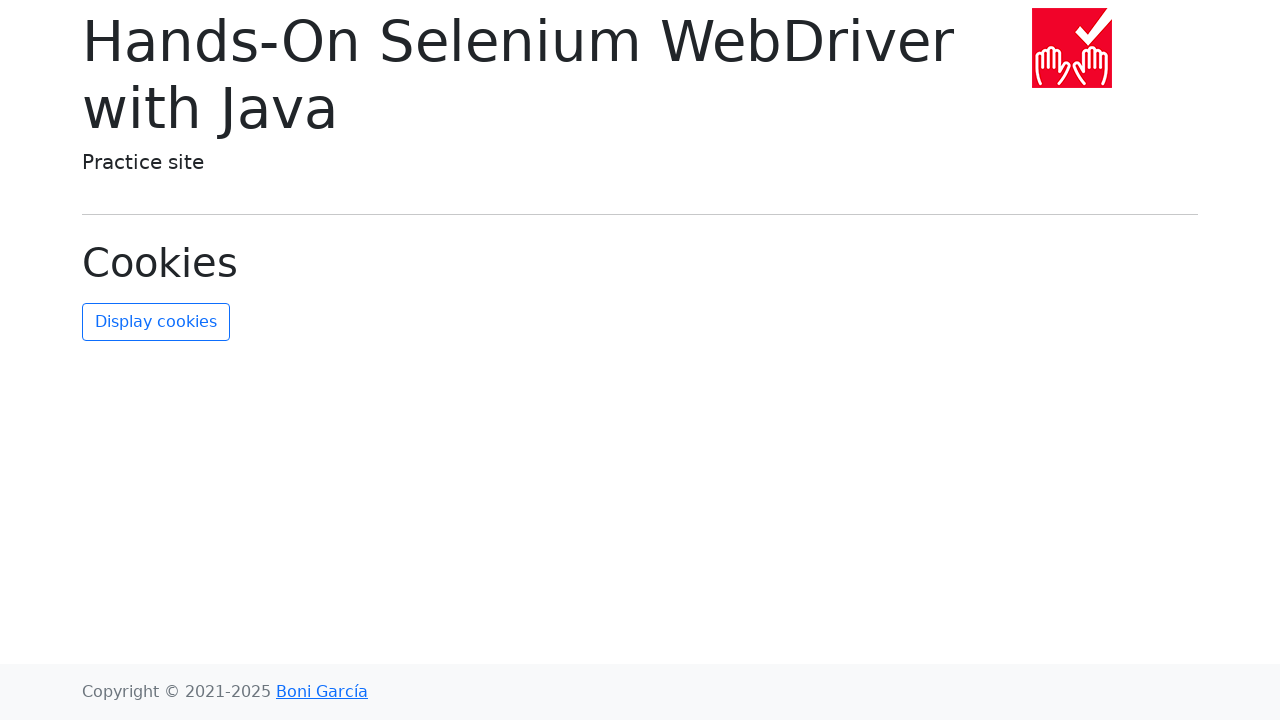

Clicked refresh cookies button to reload cookie display at (156, 322) on #refresh-cookies
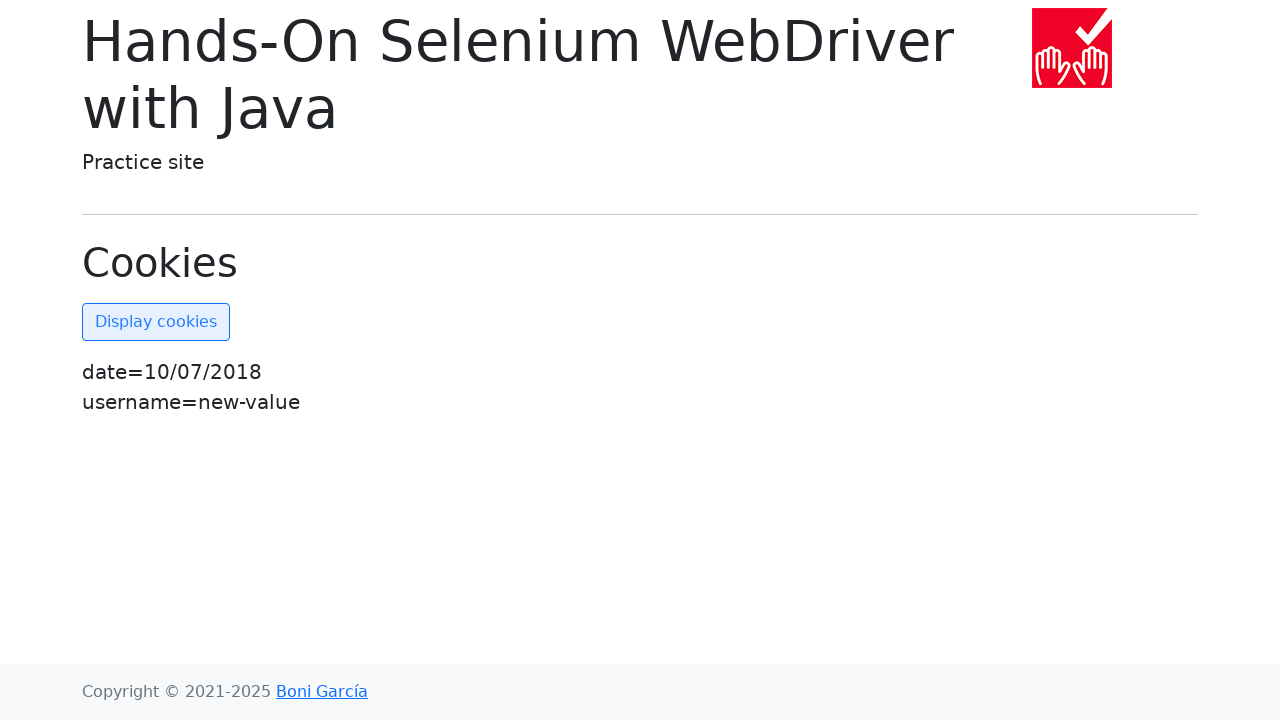

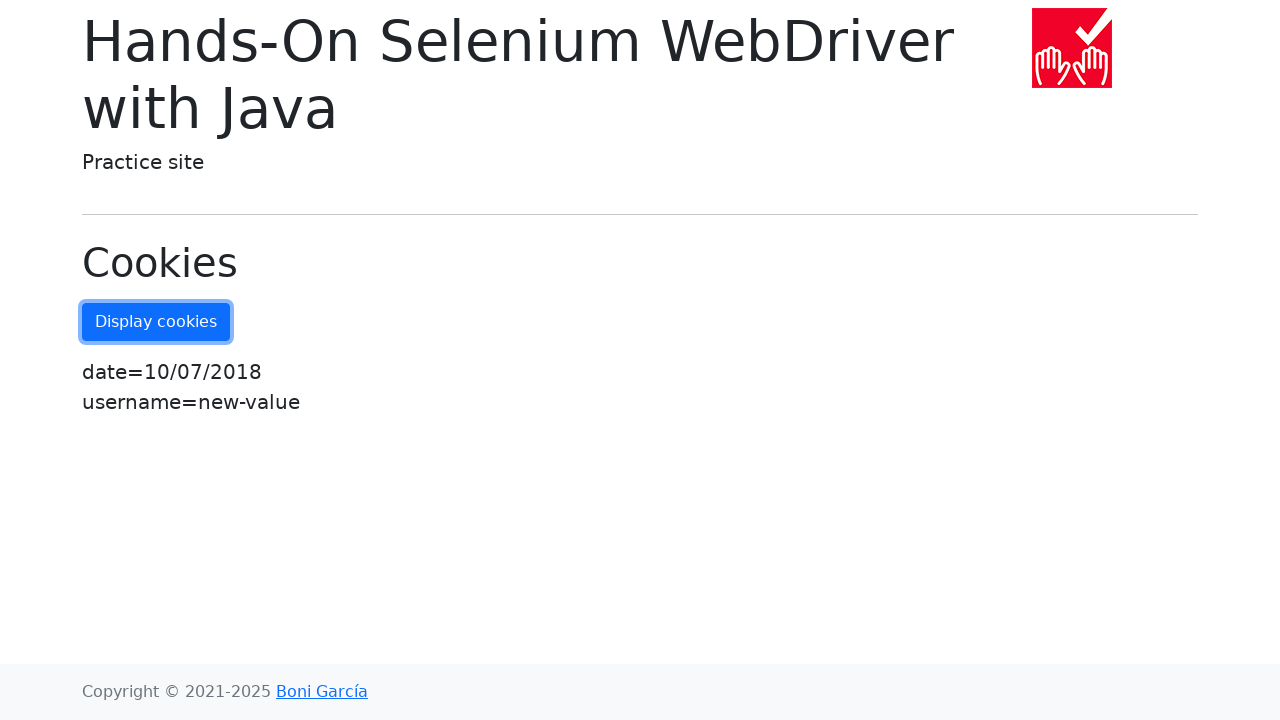